Tests dropdown selection using locators

Starting URL: https://the-internet.herokuapp.com/dropdown

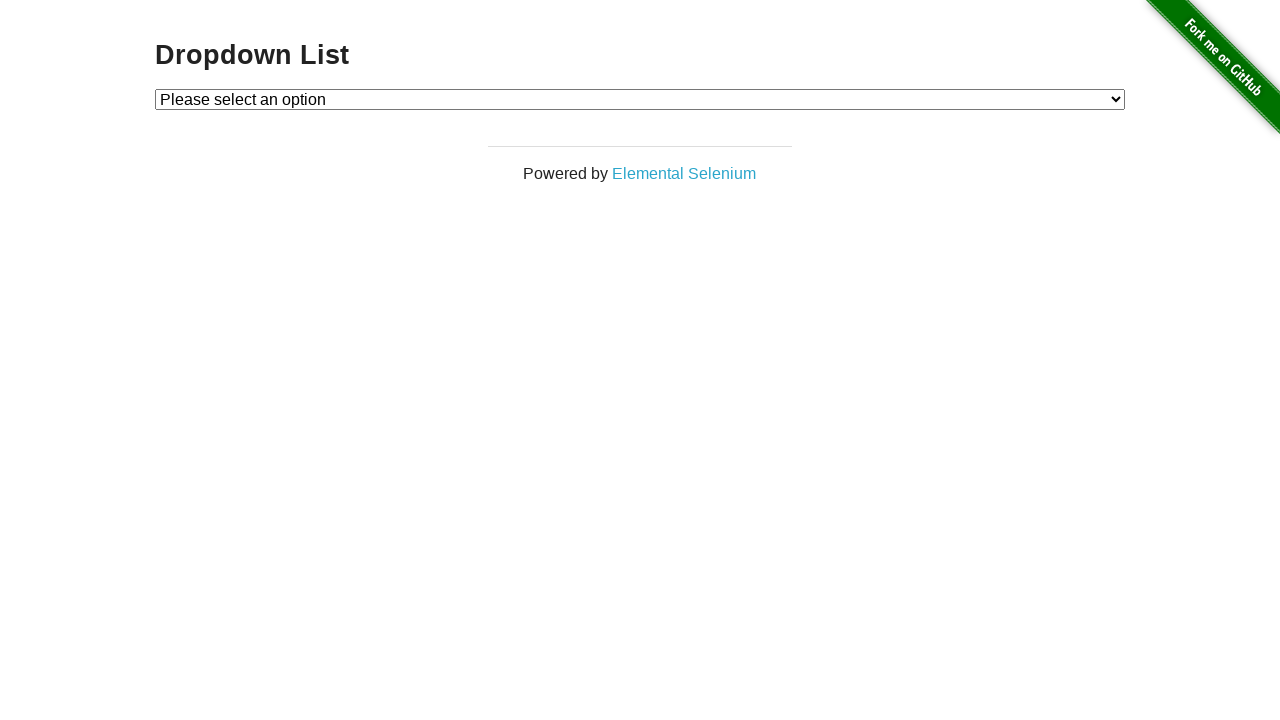

Waited for page to load (networkidle)
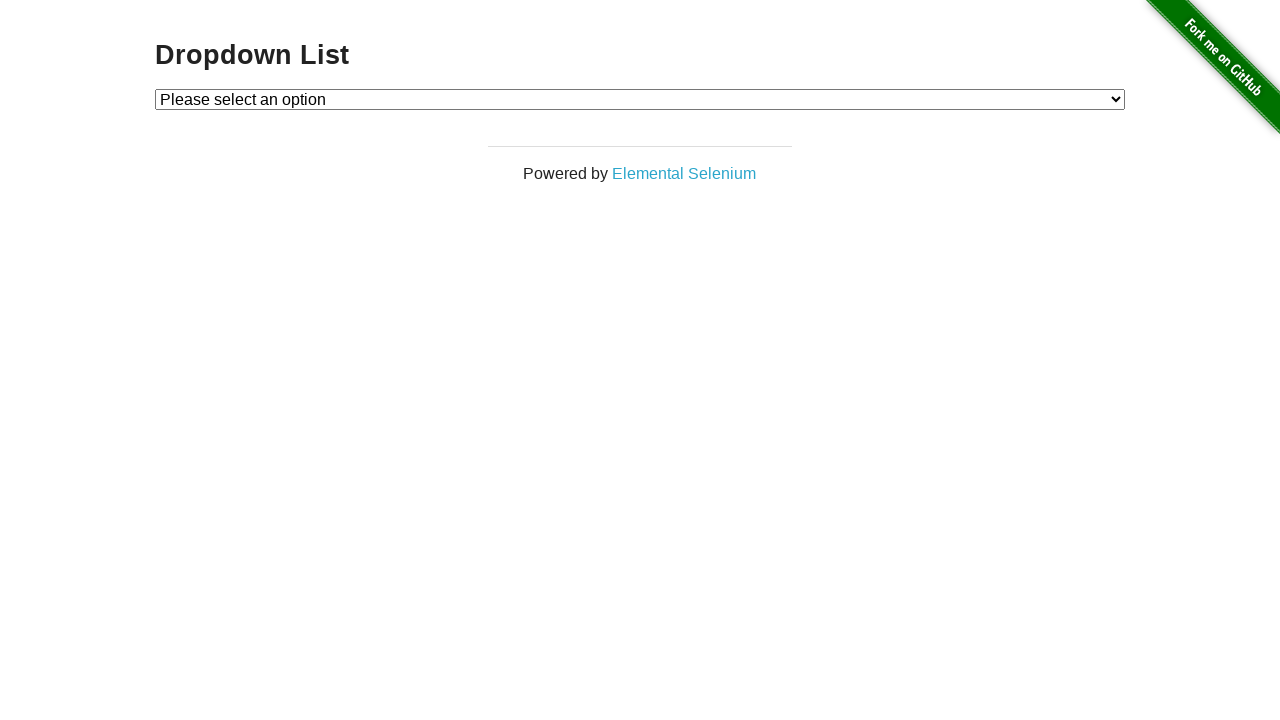

Verified dropdown has no initial selection
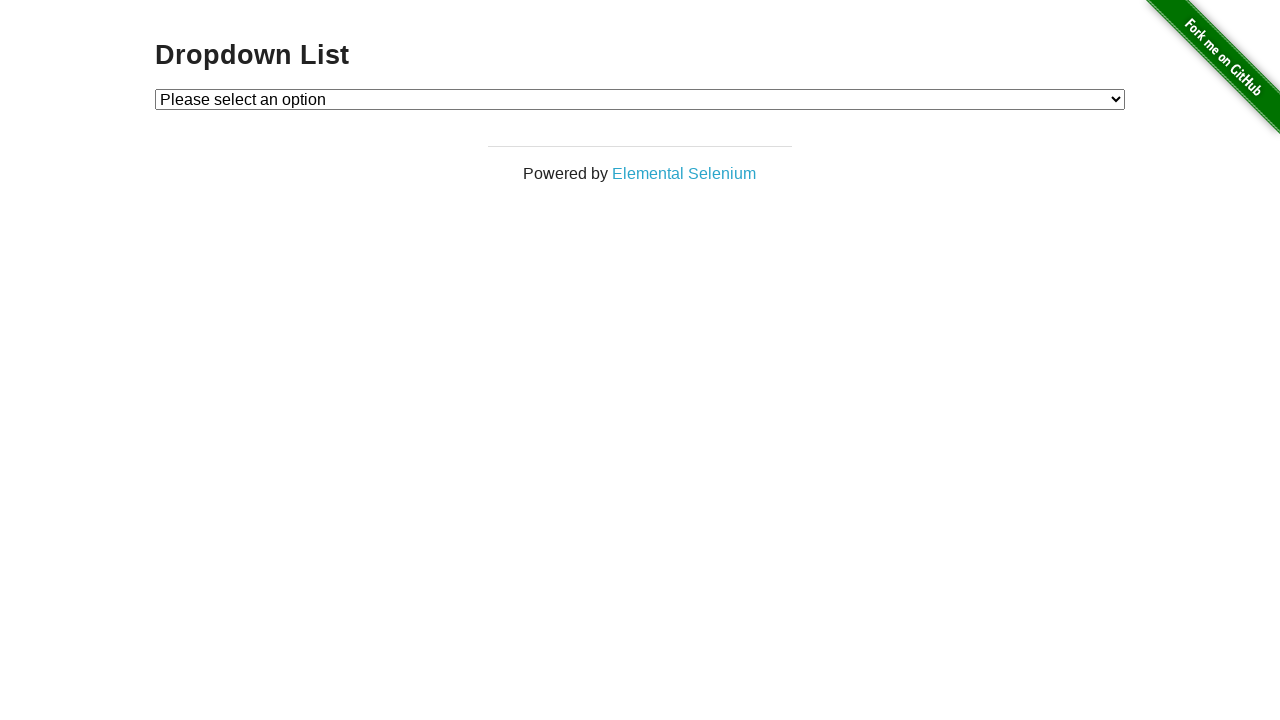

Selected 'Option 1' from dropdown using locator on [id="dropdown"]
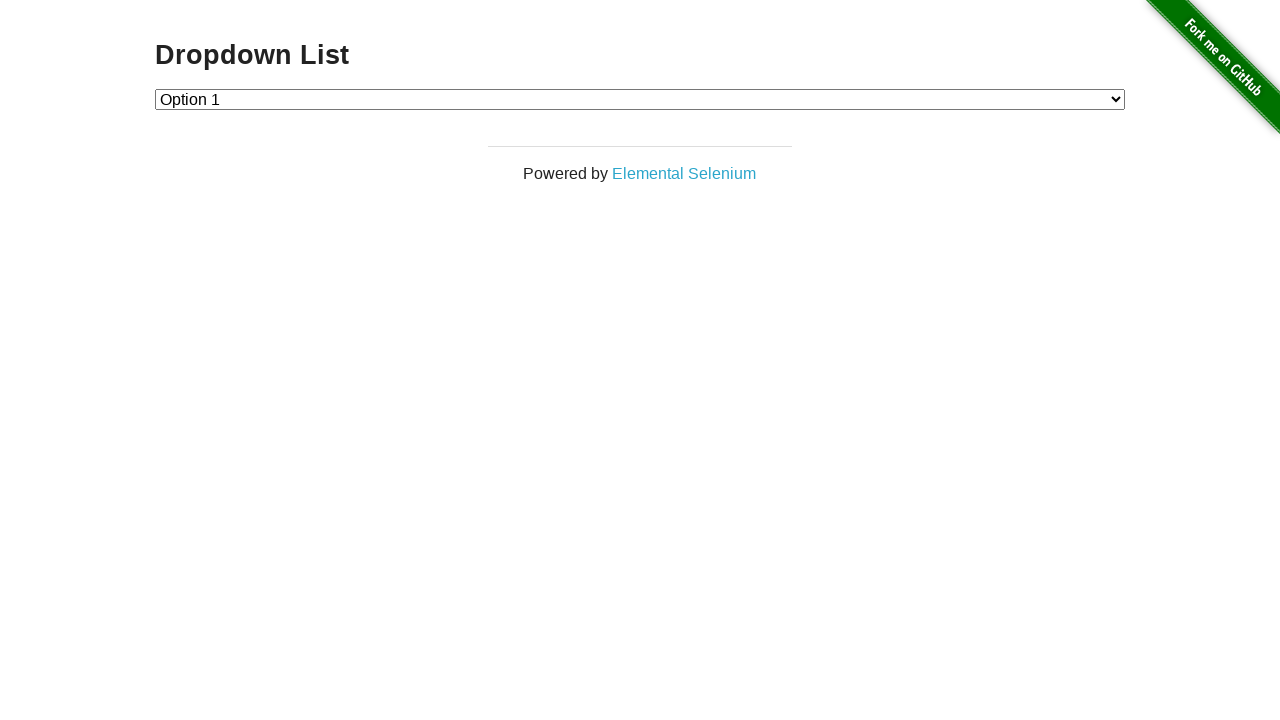

Verified that 'Option 1' was successfully selected (value='1')
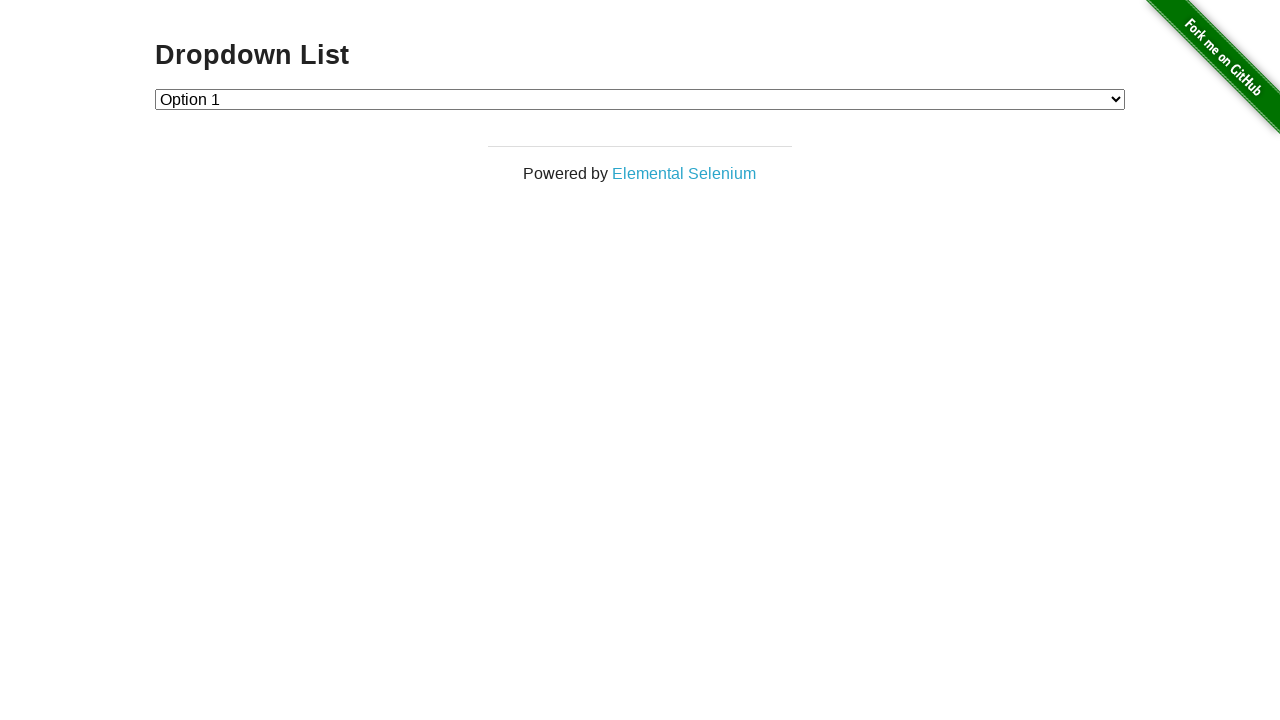

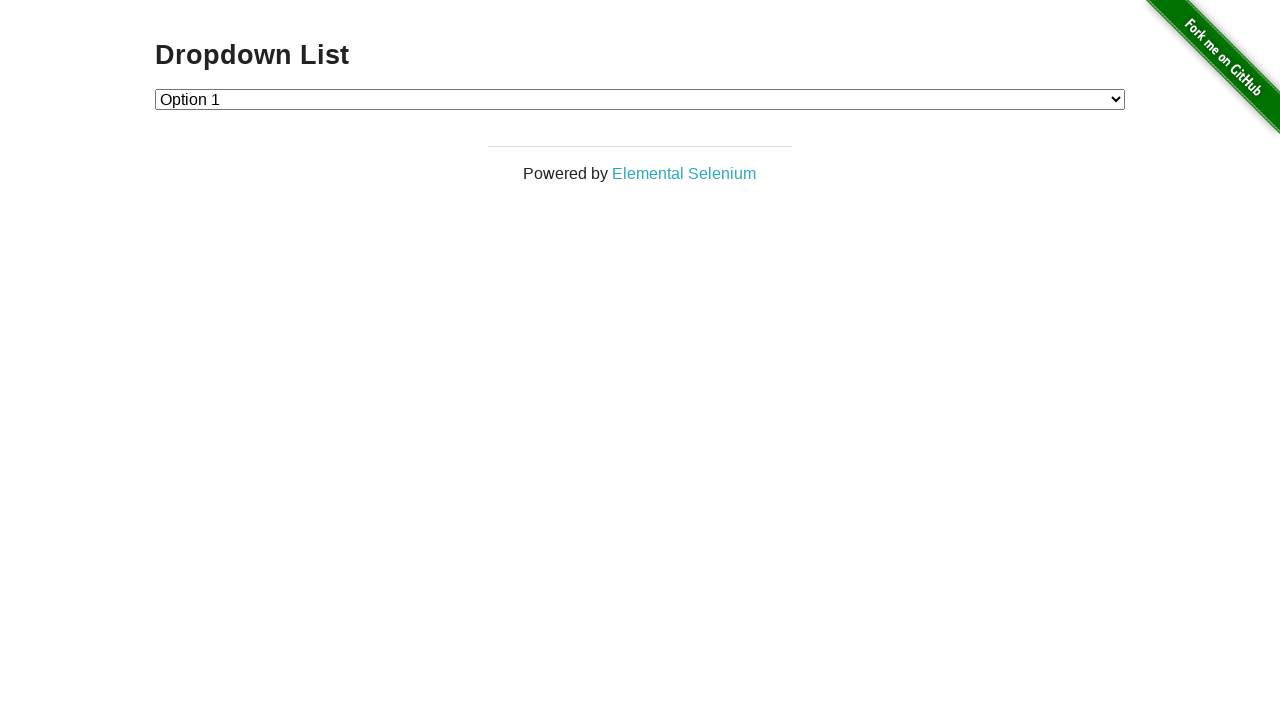